Tests the text box form on demoqa.com by filling in the full name field with a test value

Starting URL: https://demoqa.com/text-box

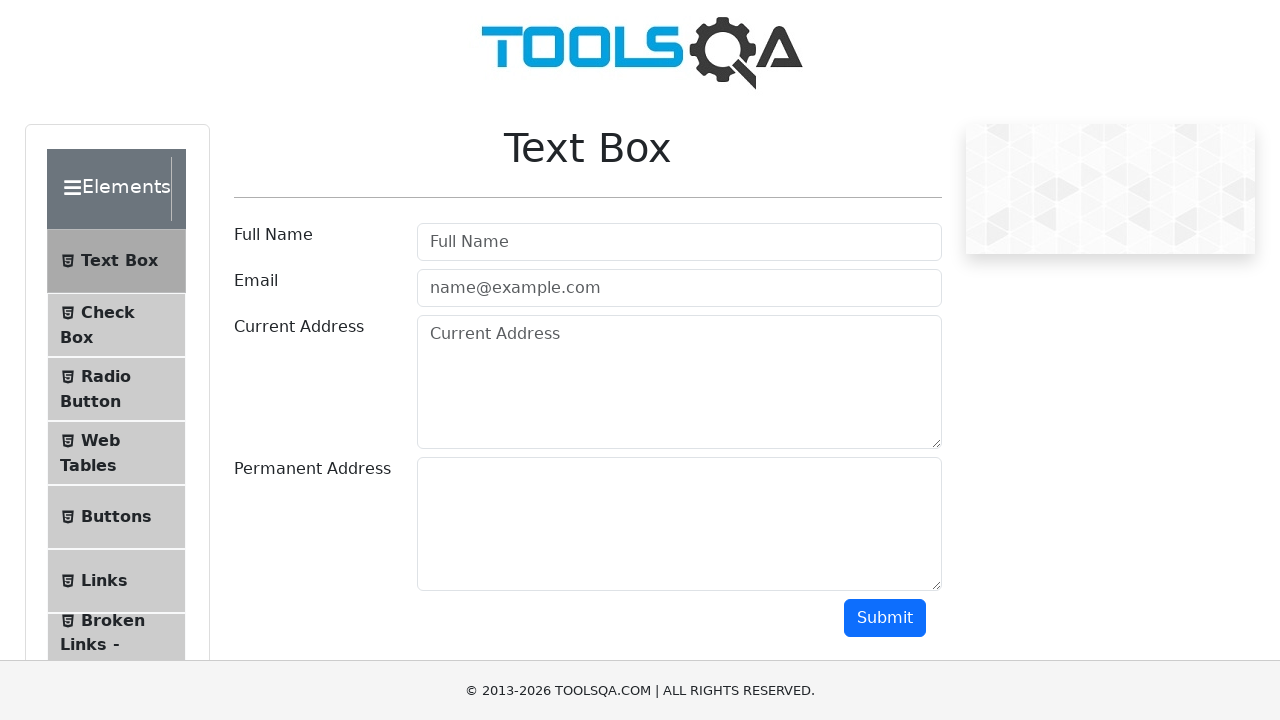

Filled full name field with 'Arun Prasath' on #userName
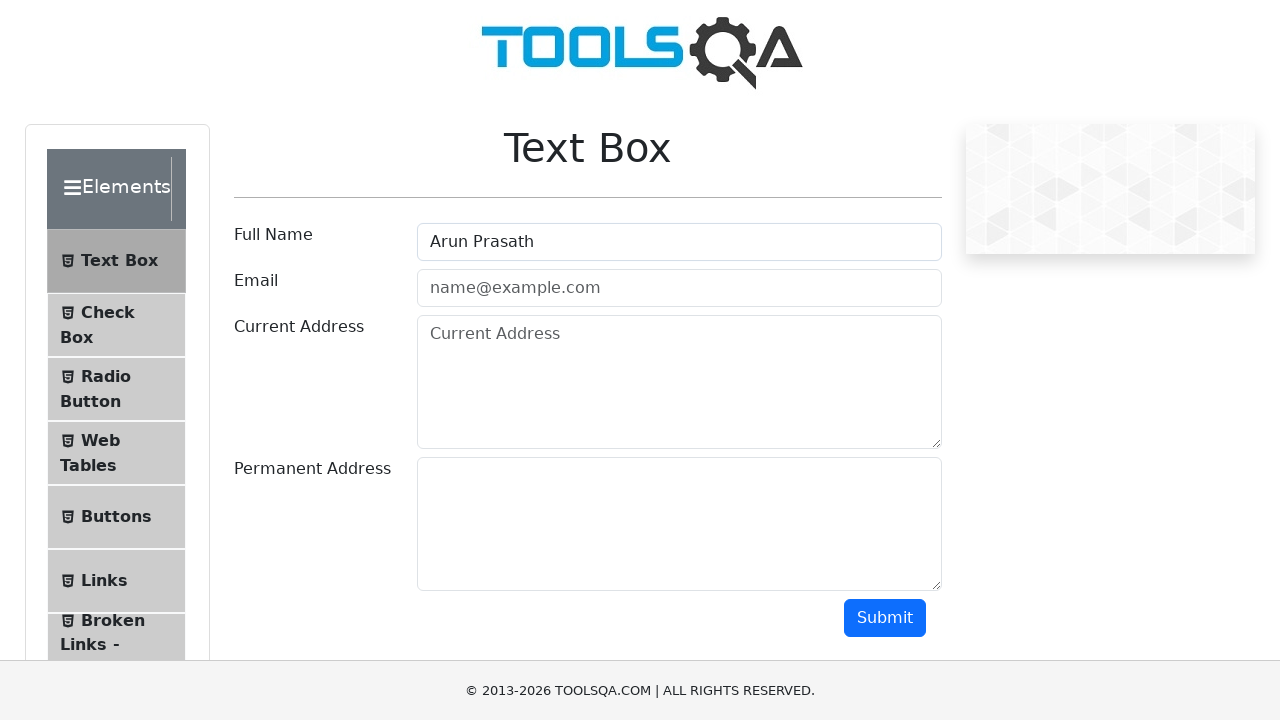

Waited 1 second to verify input was filled
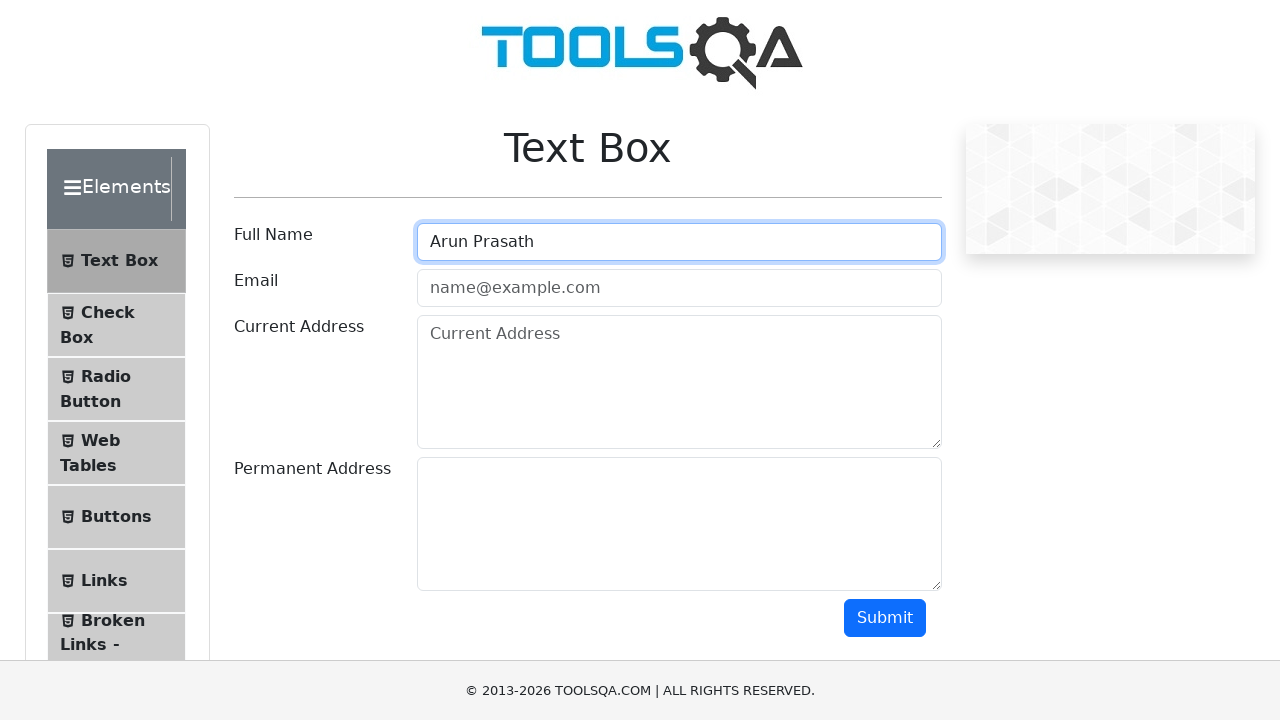

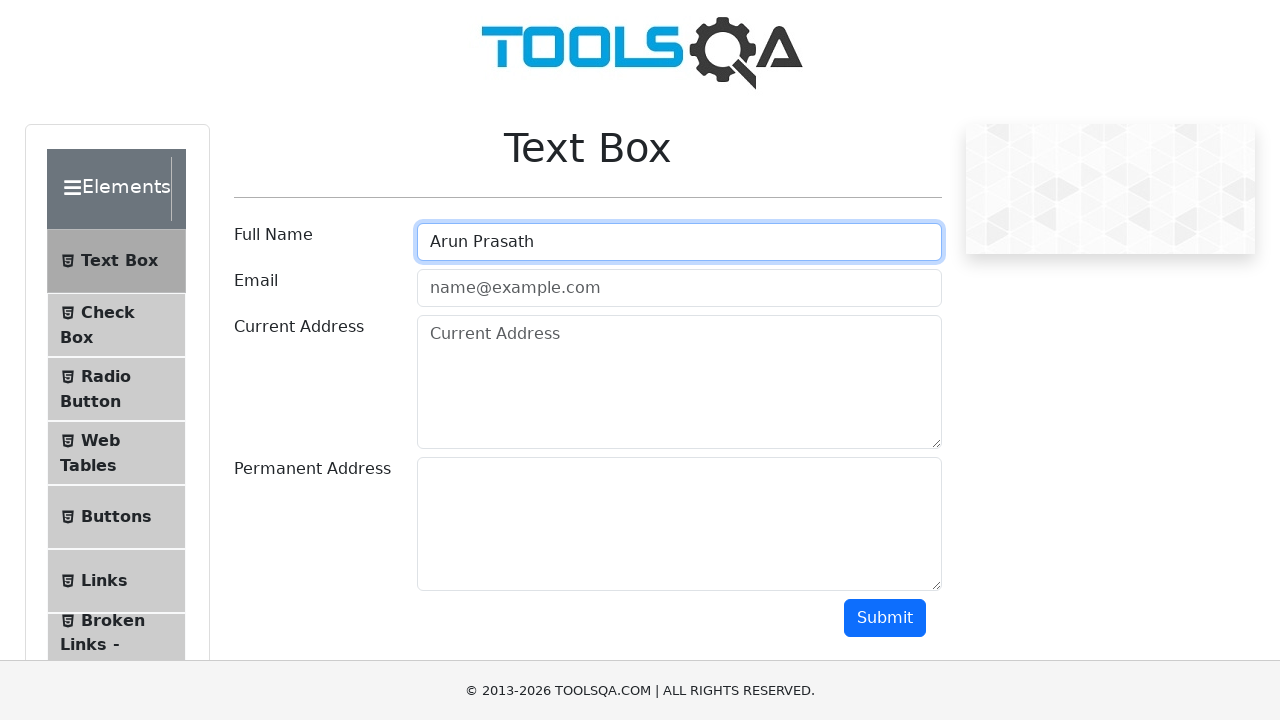